Tests sorting the Due column in descending order by clicking the column header twice and verifying the values are sorted correctly

Starting URL: http://the-internet.herokuapp.com/tables

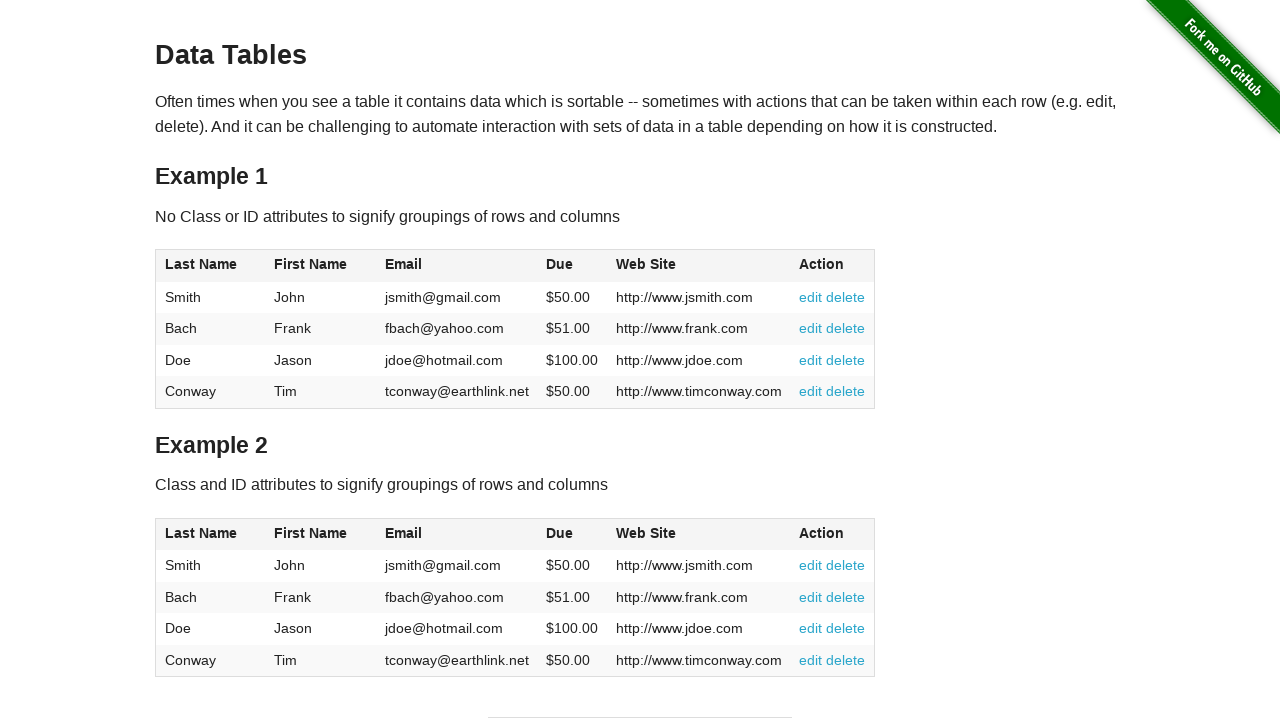

Clicked Due column header first time for ascending sort at (572, 266) on #table1 thead tr th:nth-of-type(4)
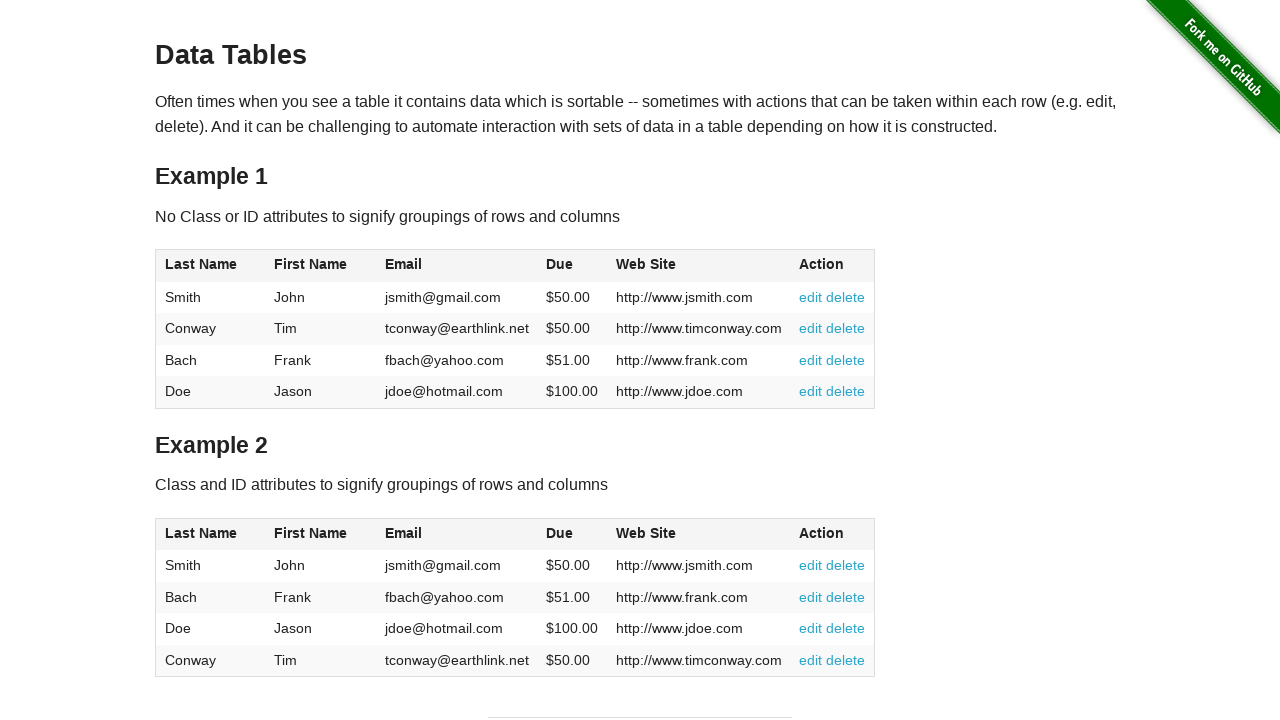

Clicked Due column header second time for descending sort at (572, 266) on #table1 thead tr th:nth-of-type(4)
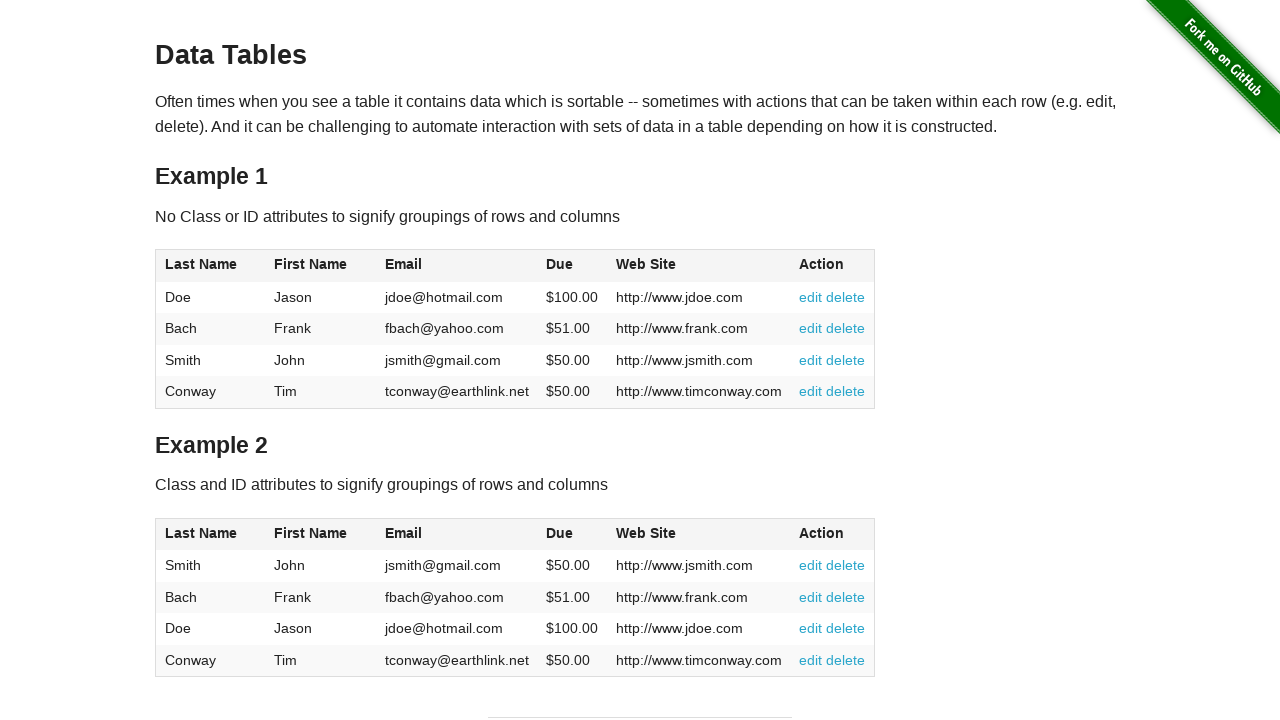

Table sorted in descending order by Due column - values verified
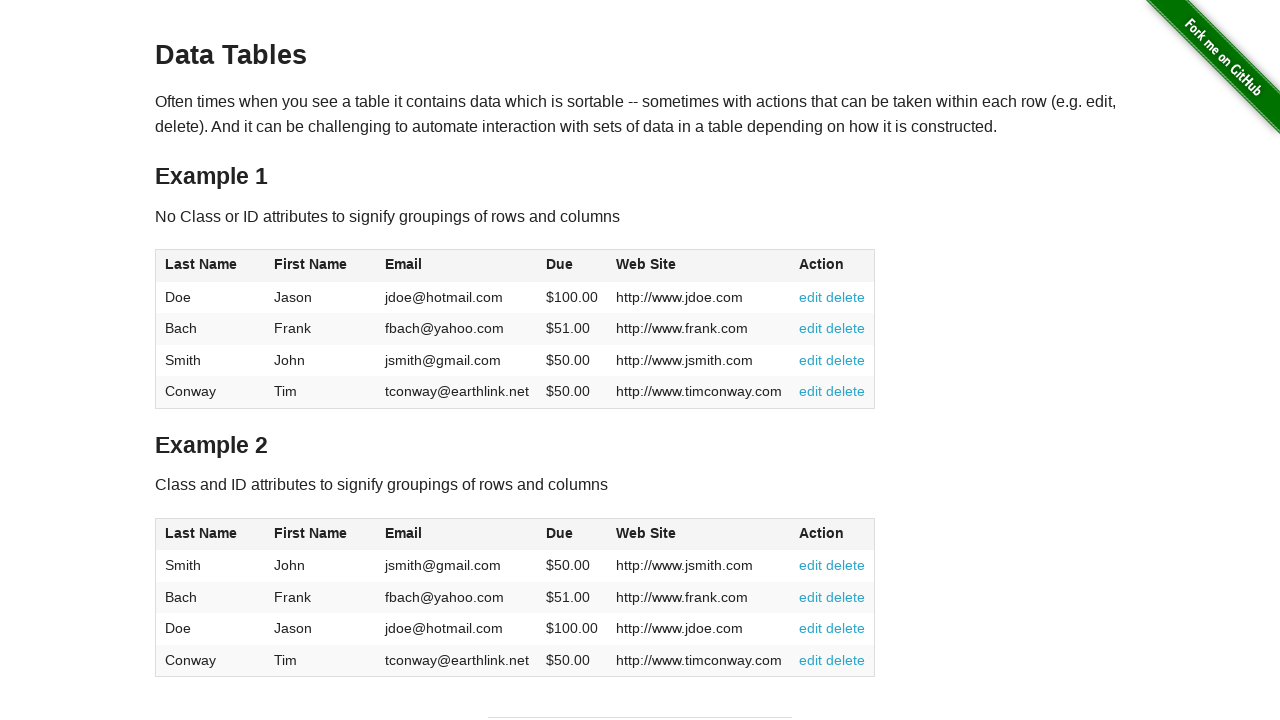

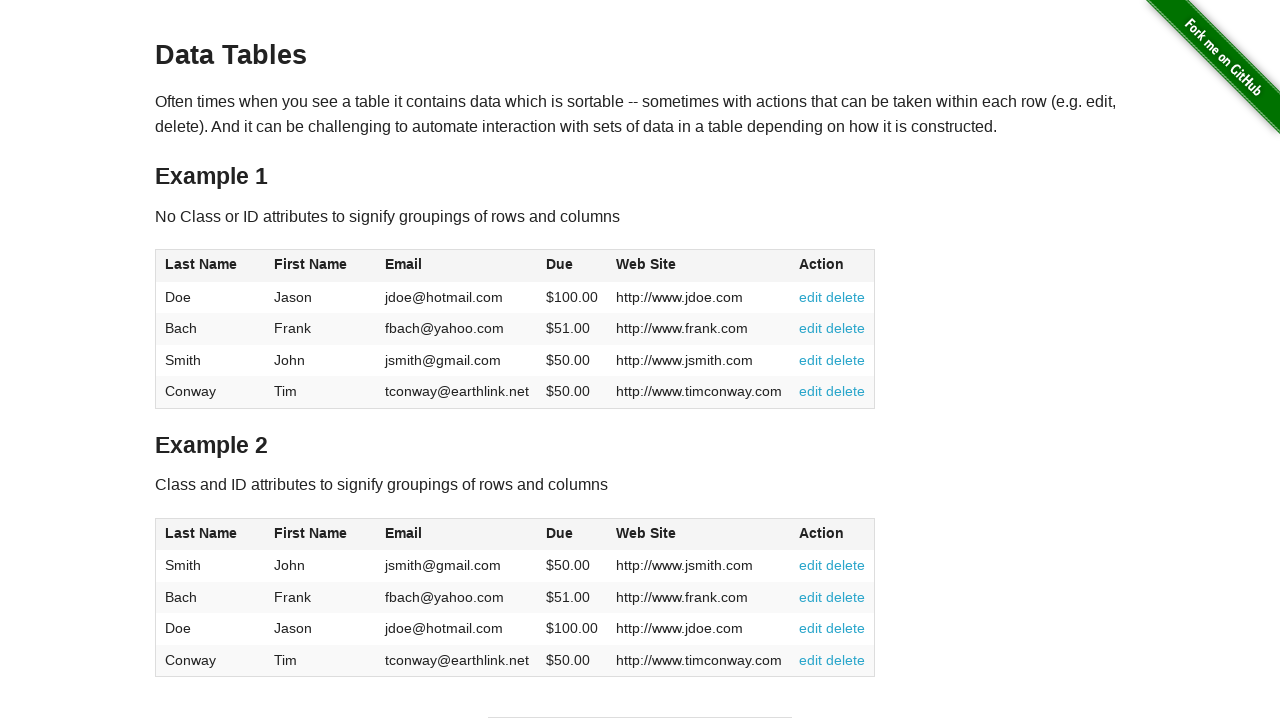